Tests form interaction by extracting a value from an image attribute, calculating a mathematical result, filling an answer field, checking checkboxes, and submitting the form.

Starting URL: http://suninjuly.github.io/get_attribute.html

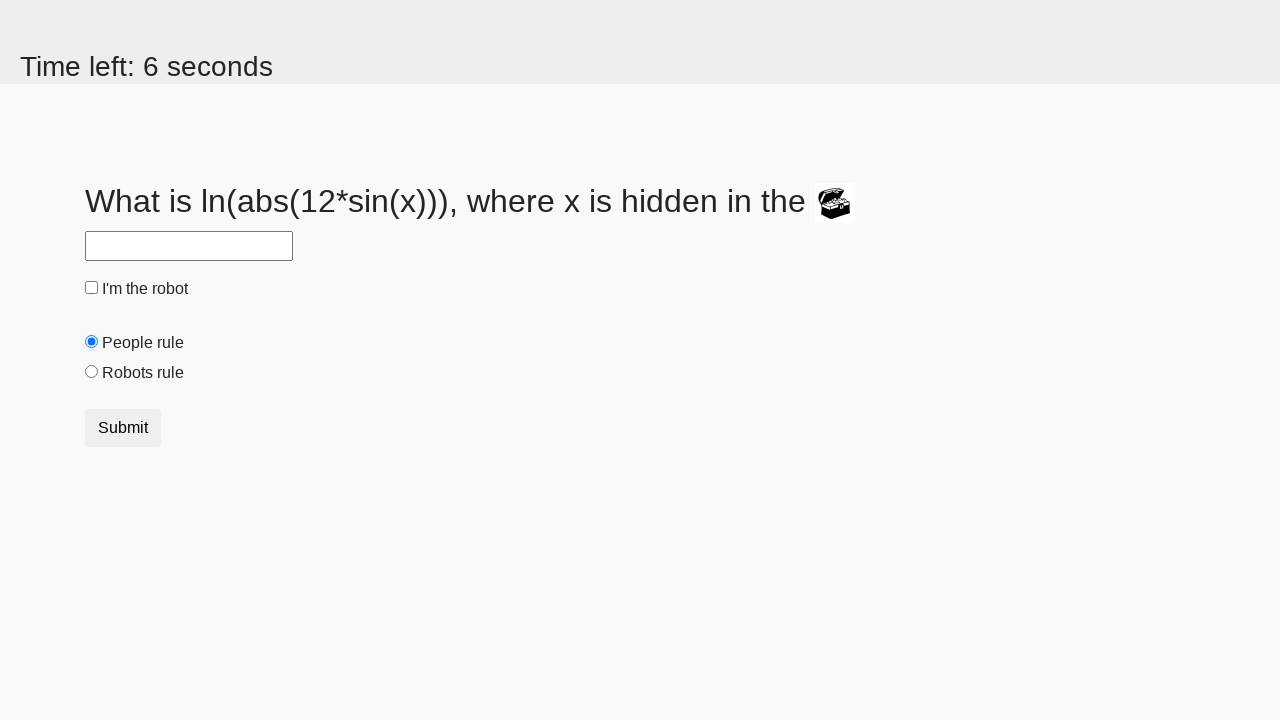

Located treasure image element
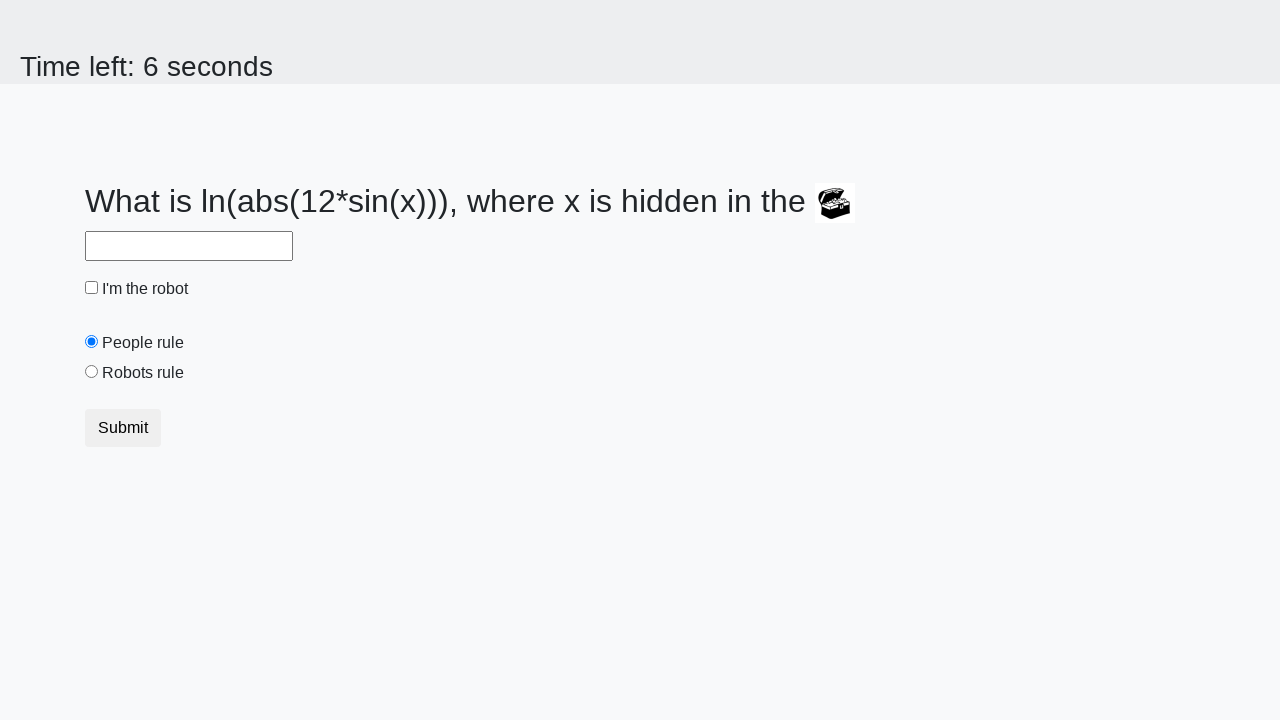

Extracted valuex attribute from treasure image: 200
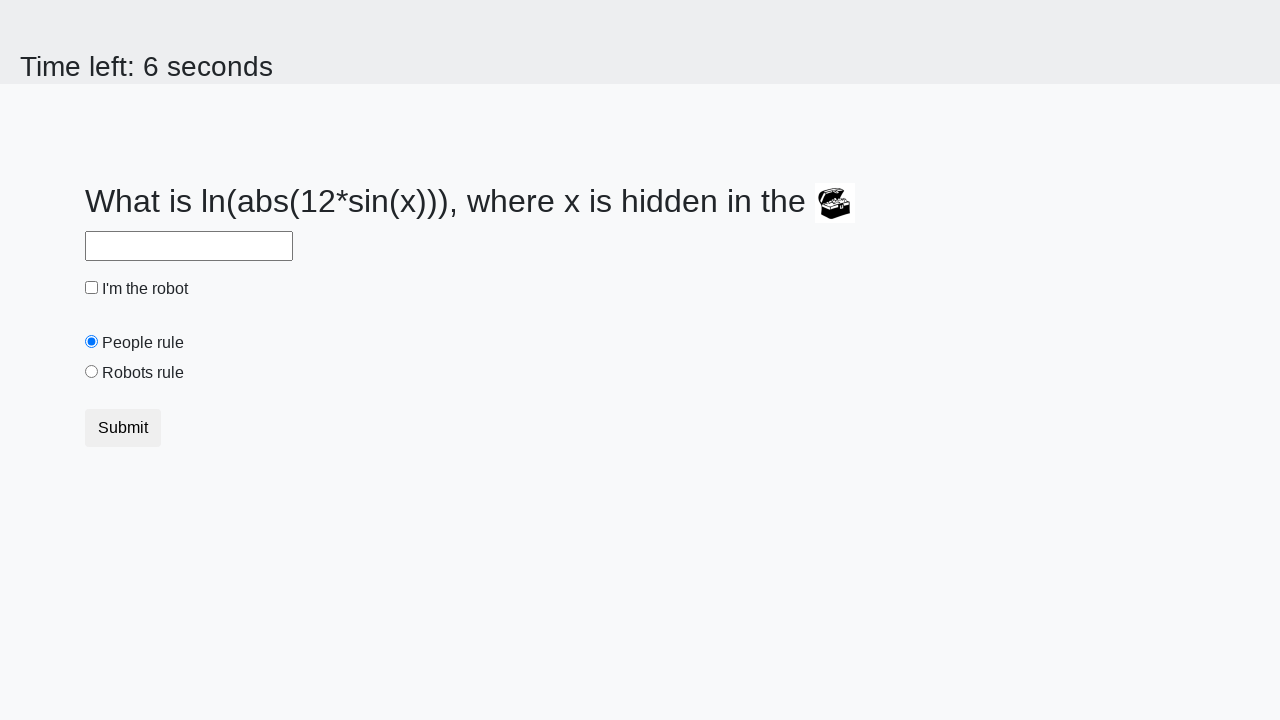

Calculated answer using formula: 2.3494274153094987
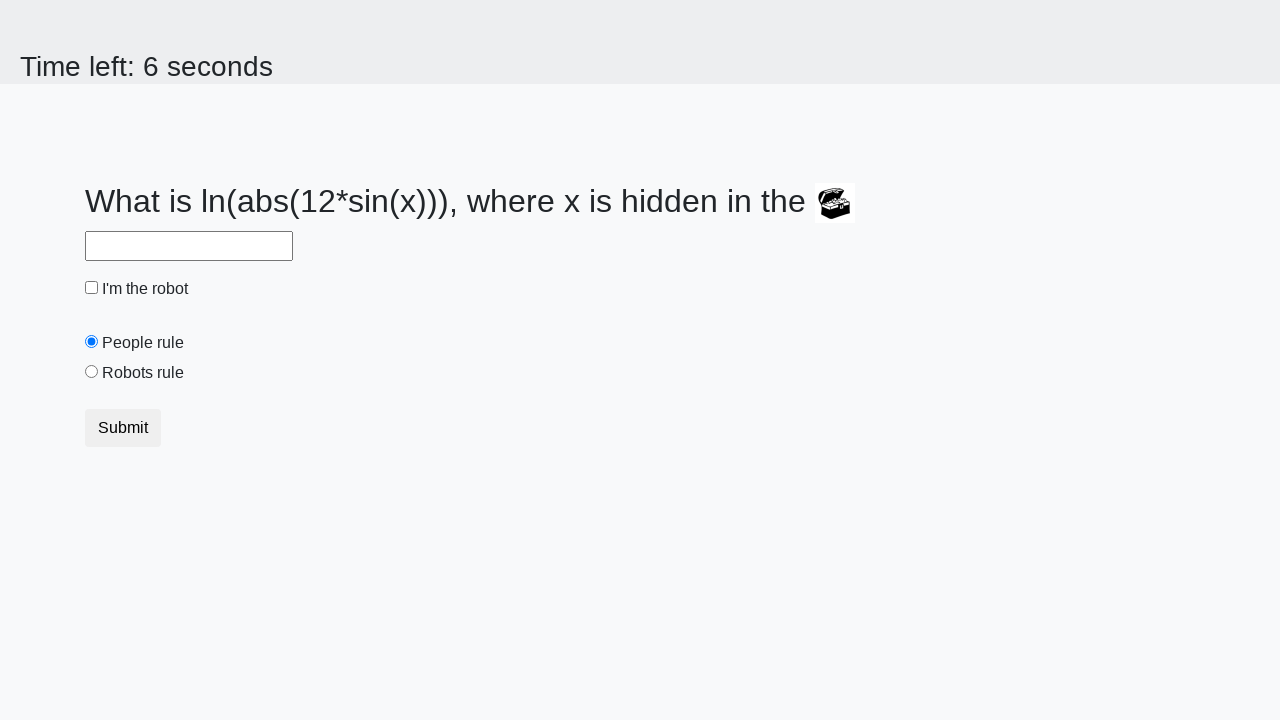

Filled answer field with calculated value: 2.3494274153094987 on input#answer
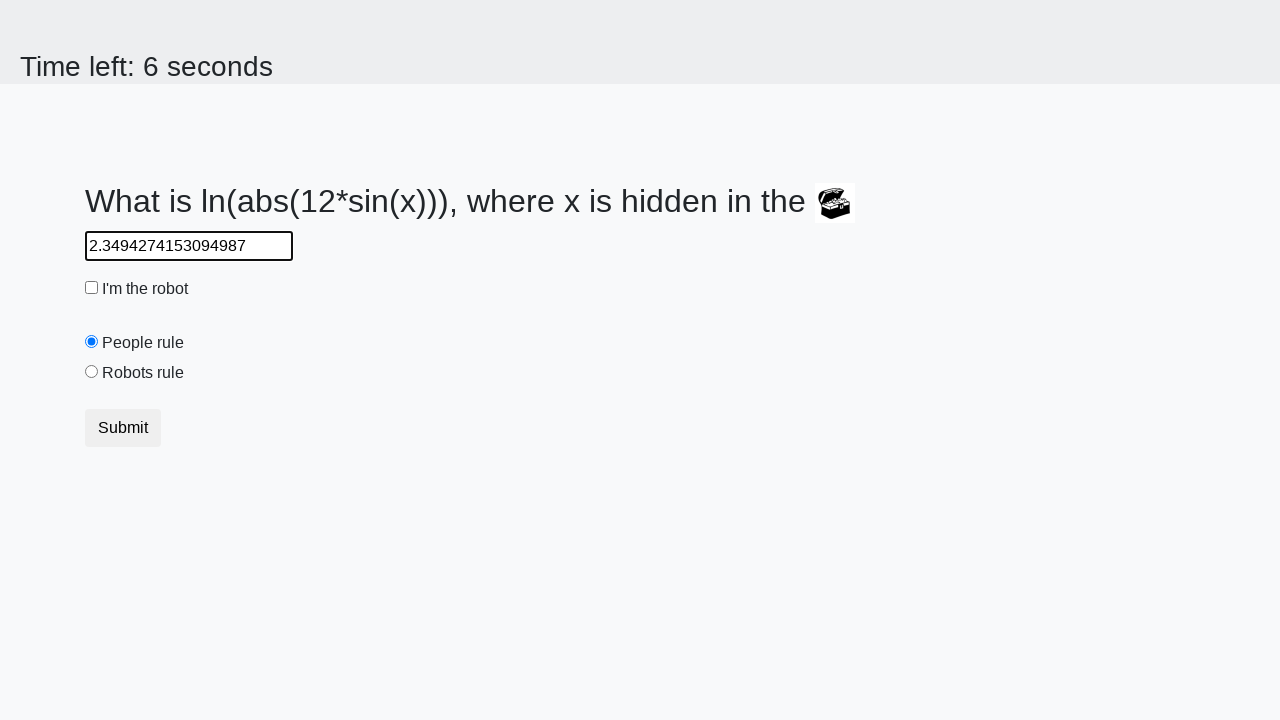

Checked robot checkbox at (92, 288) on input#robotCheckbox
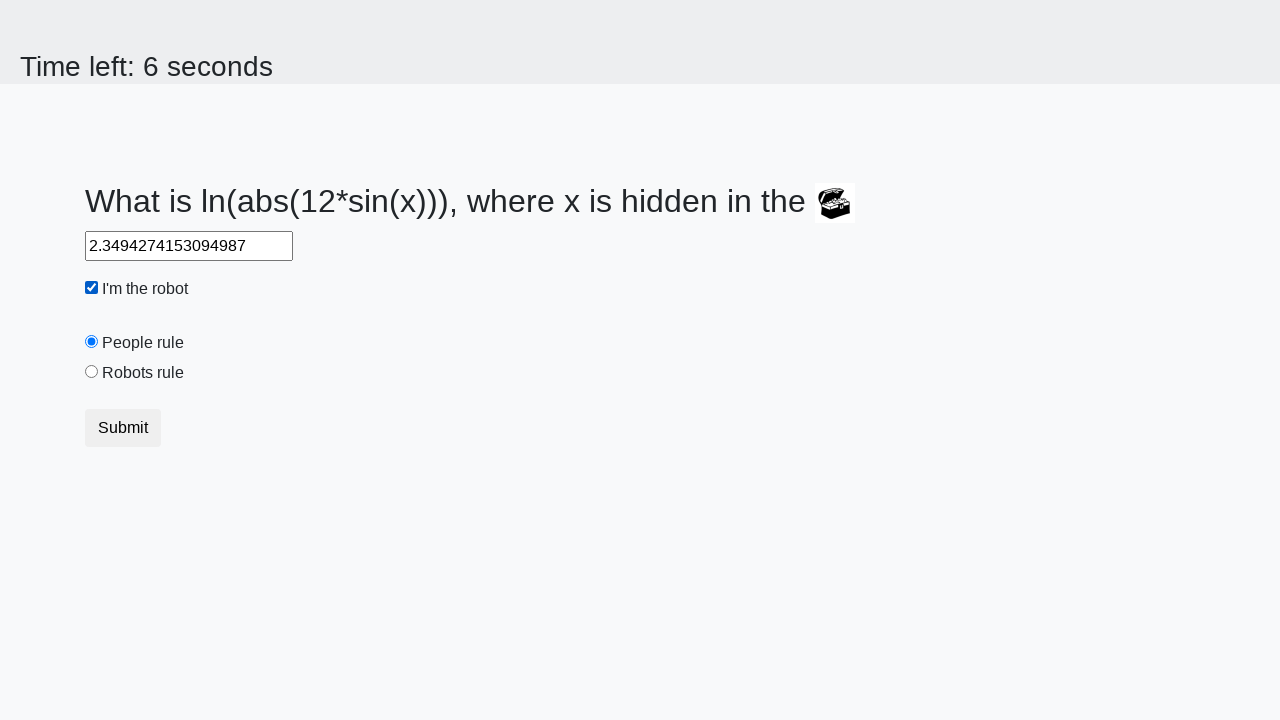

Checked robots rule checkbox at (92, 372) on input#robotsRule
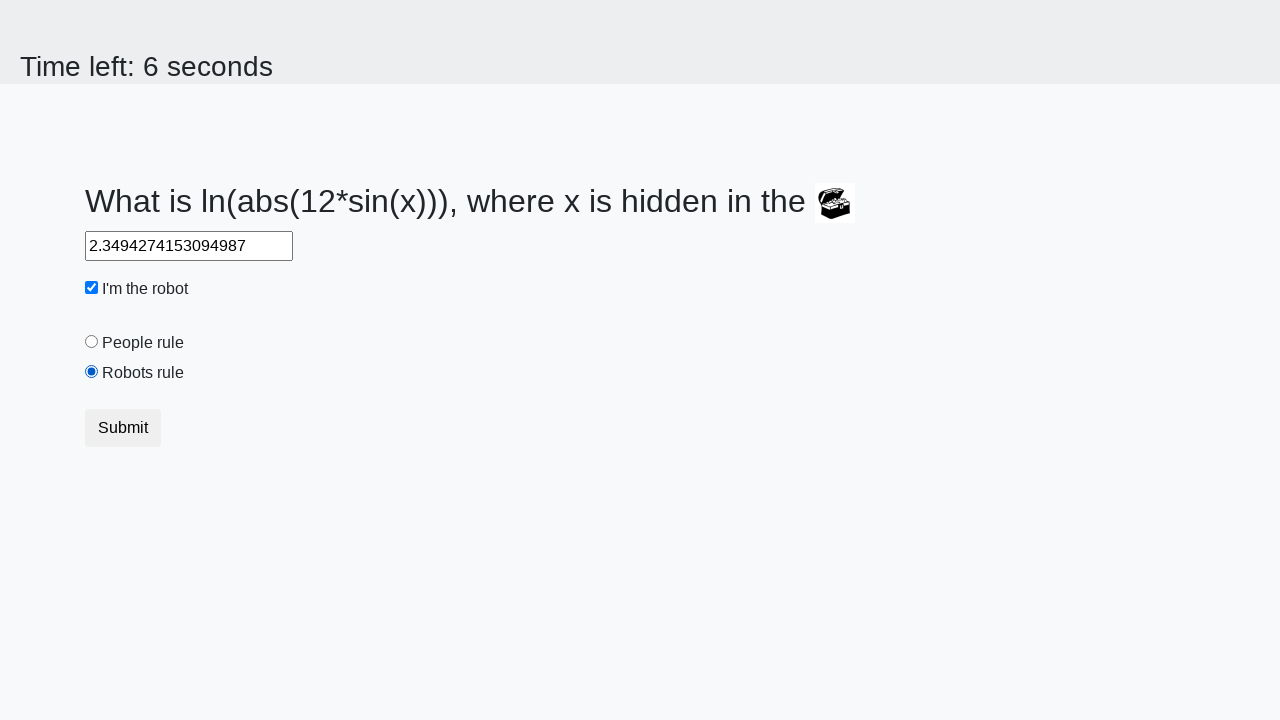

Clicked submit button to submit form at (123, 428) on button.btn.btn-default
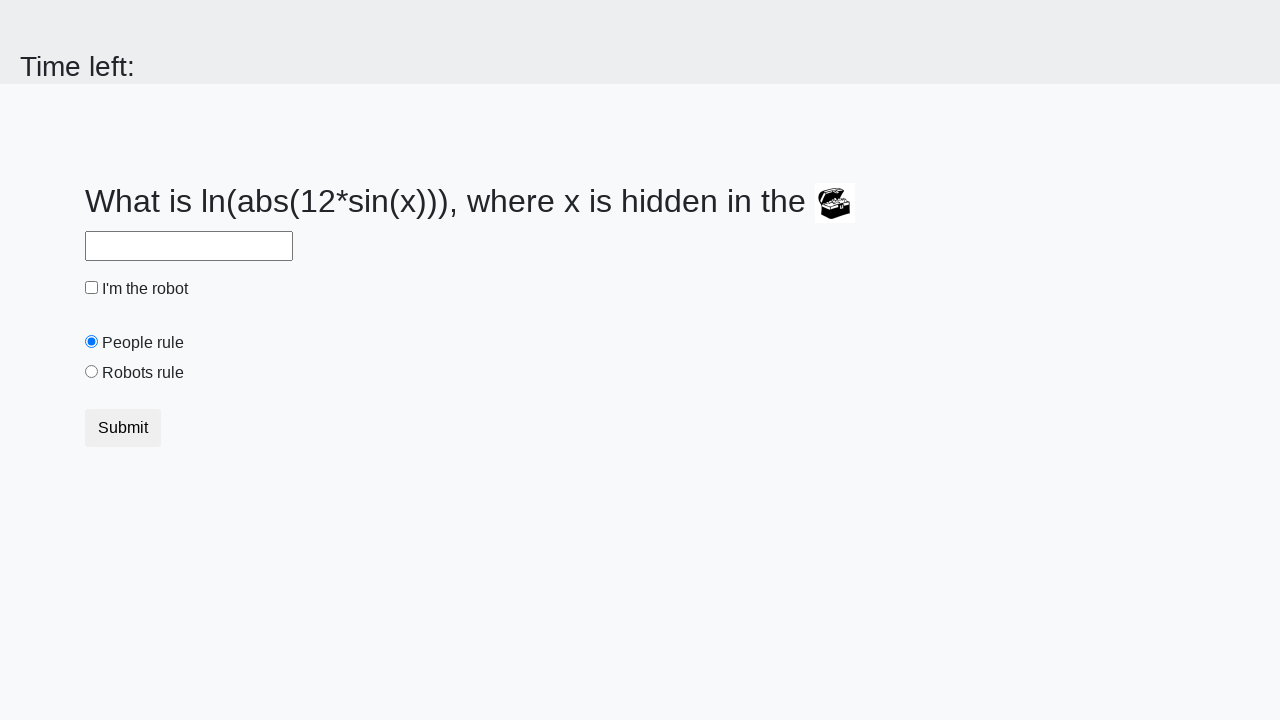

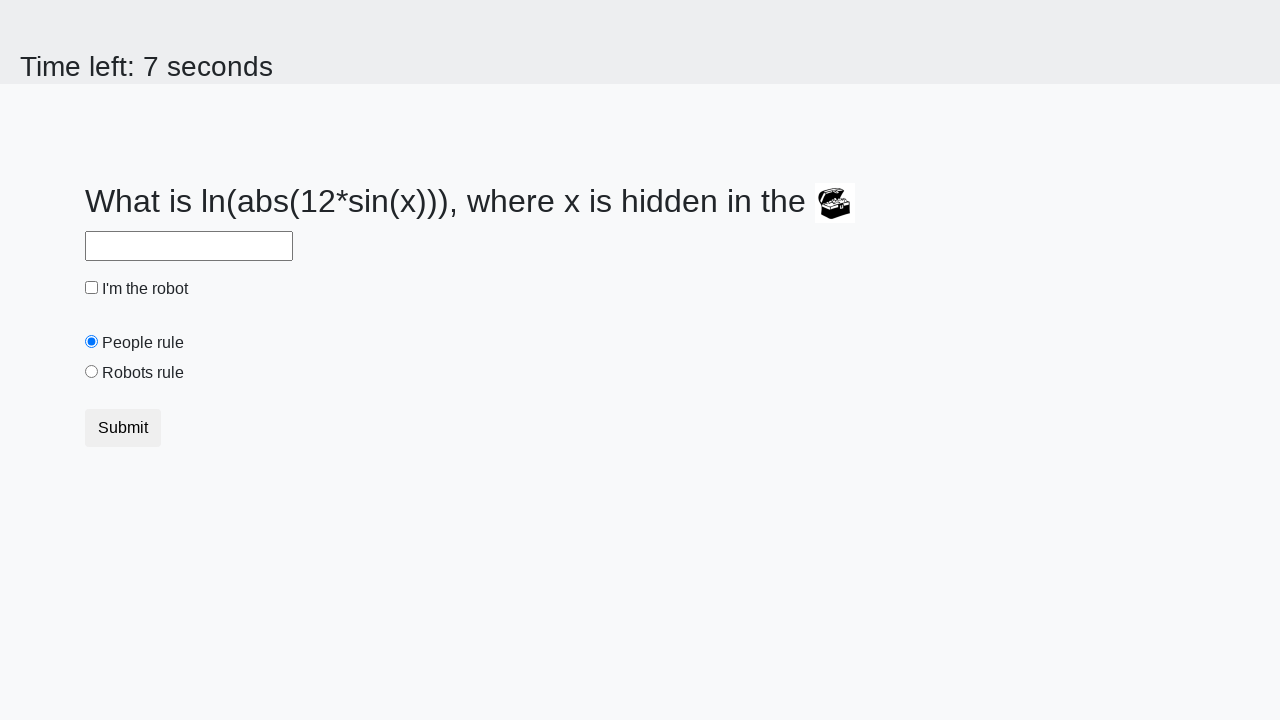